Tests dropdown functionality on OrangeHRM trial signup page by interacting with the country dropdown selector and selecting a specific country value.

Starting URL: https://www.orangehrm.com/orangehrm-30-day-trial/

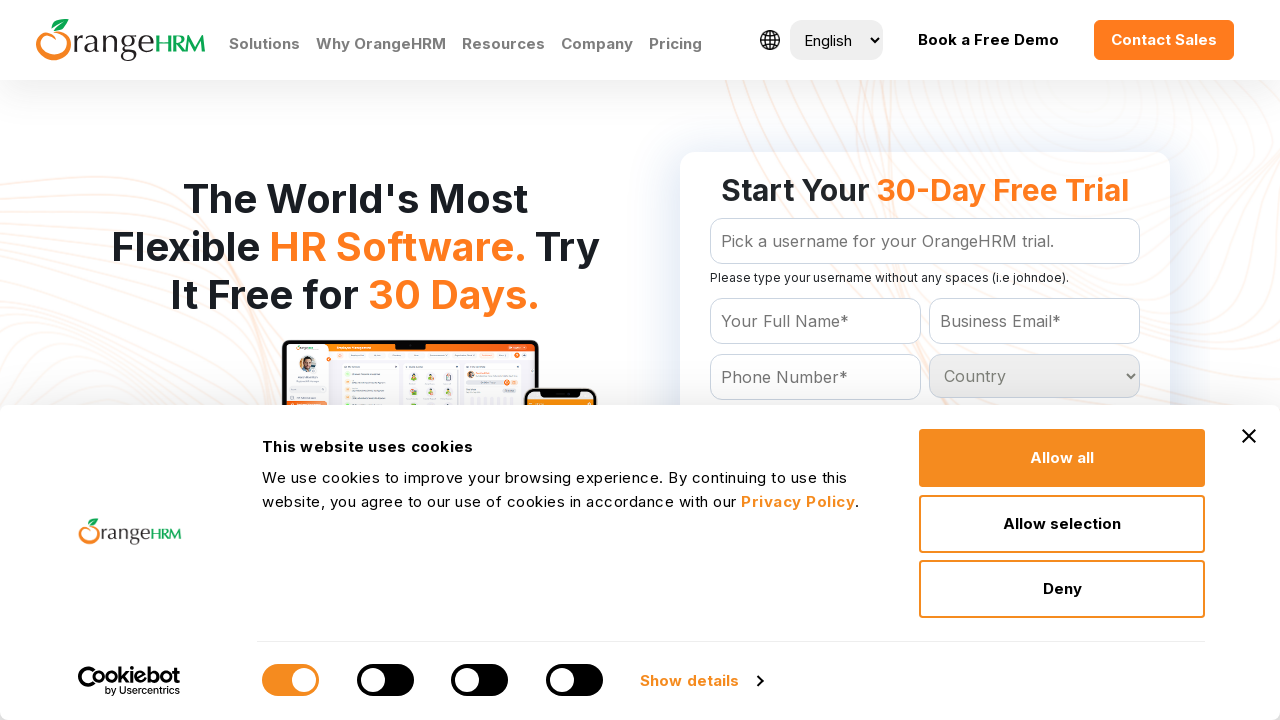

Country dropdown selector loaded on OrangeHRM trial signup page
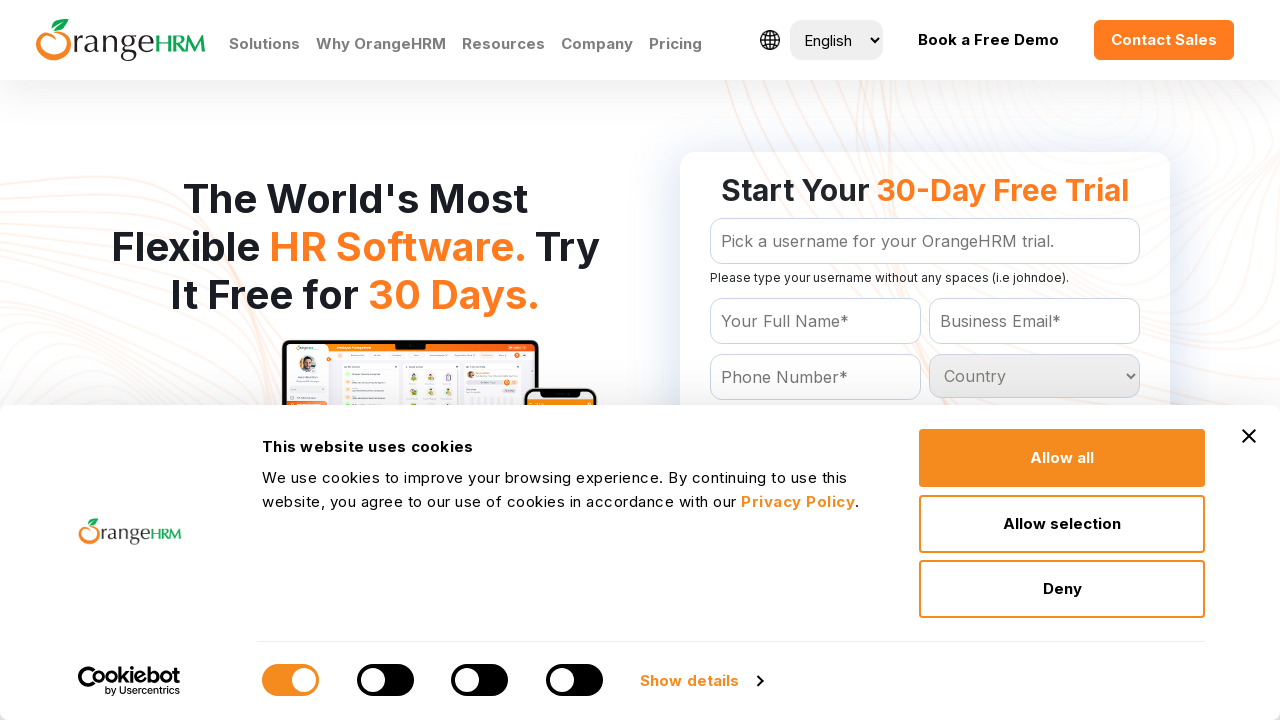

Selected 'India' from the country dropdown on #Form_getForm_Country
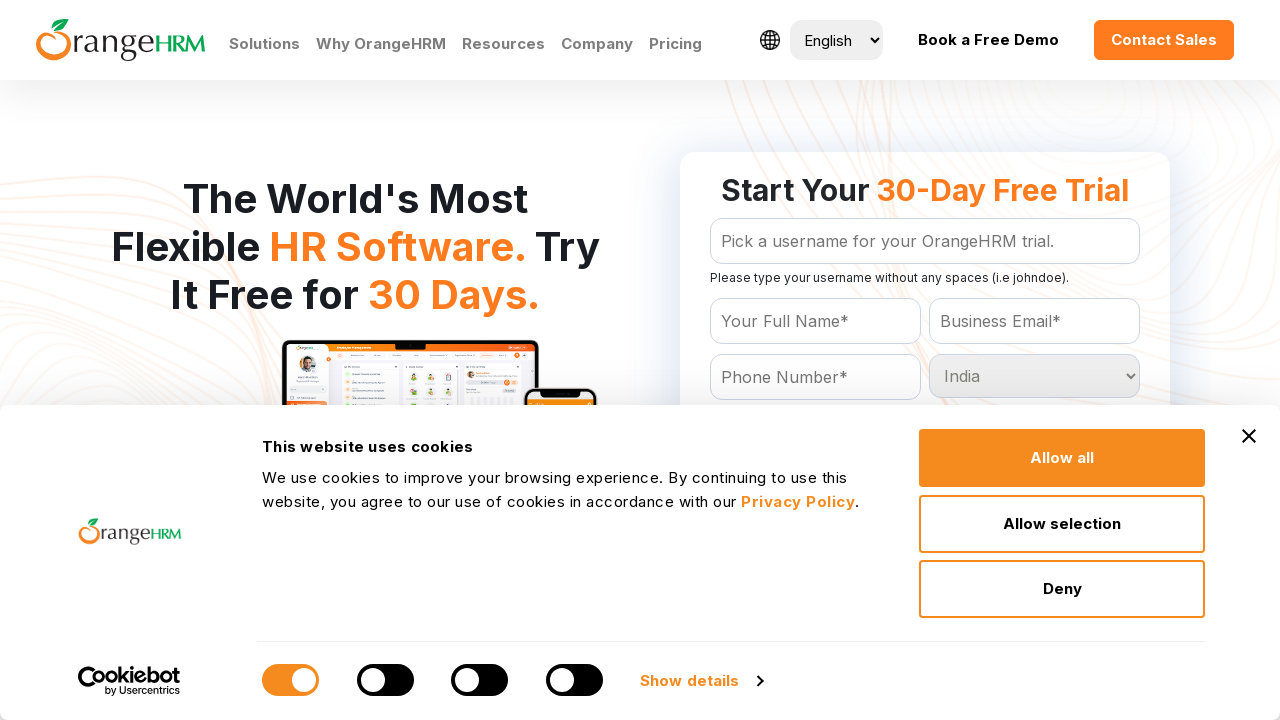

Verified that country dropdown value was successfully selected
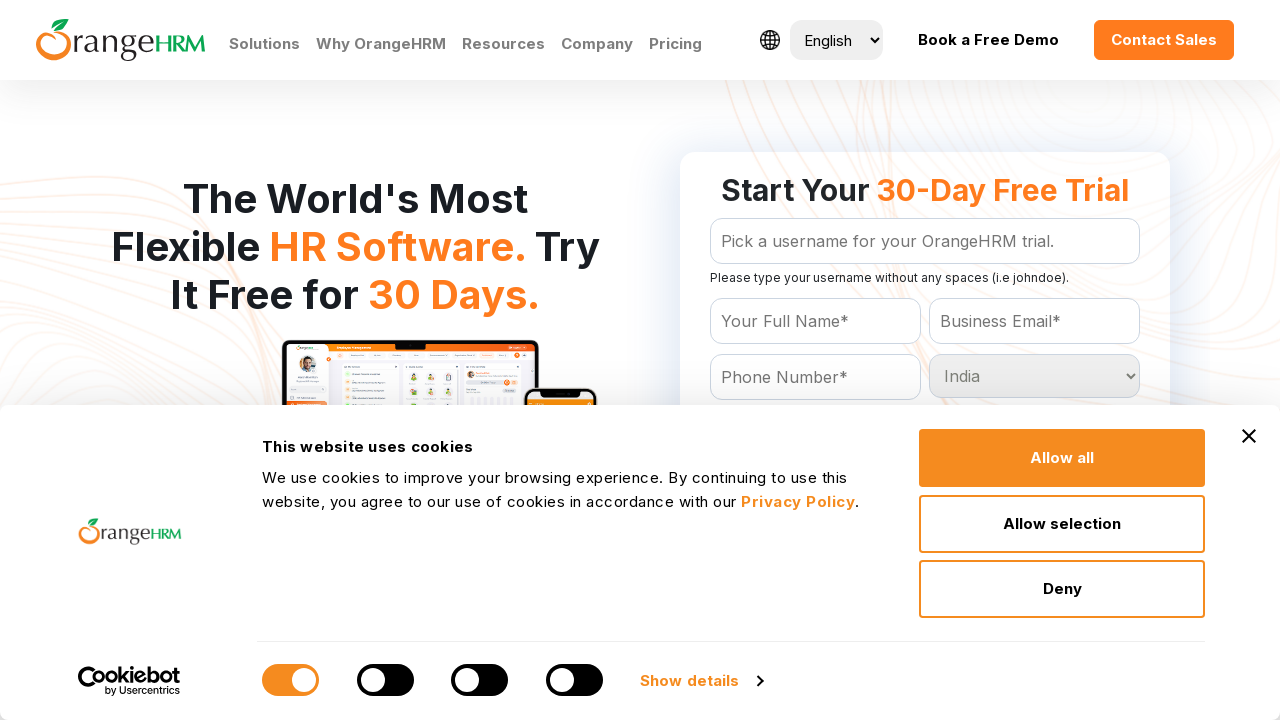

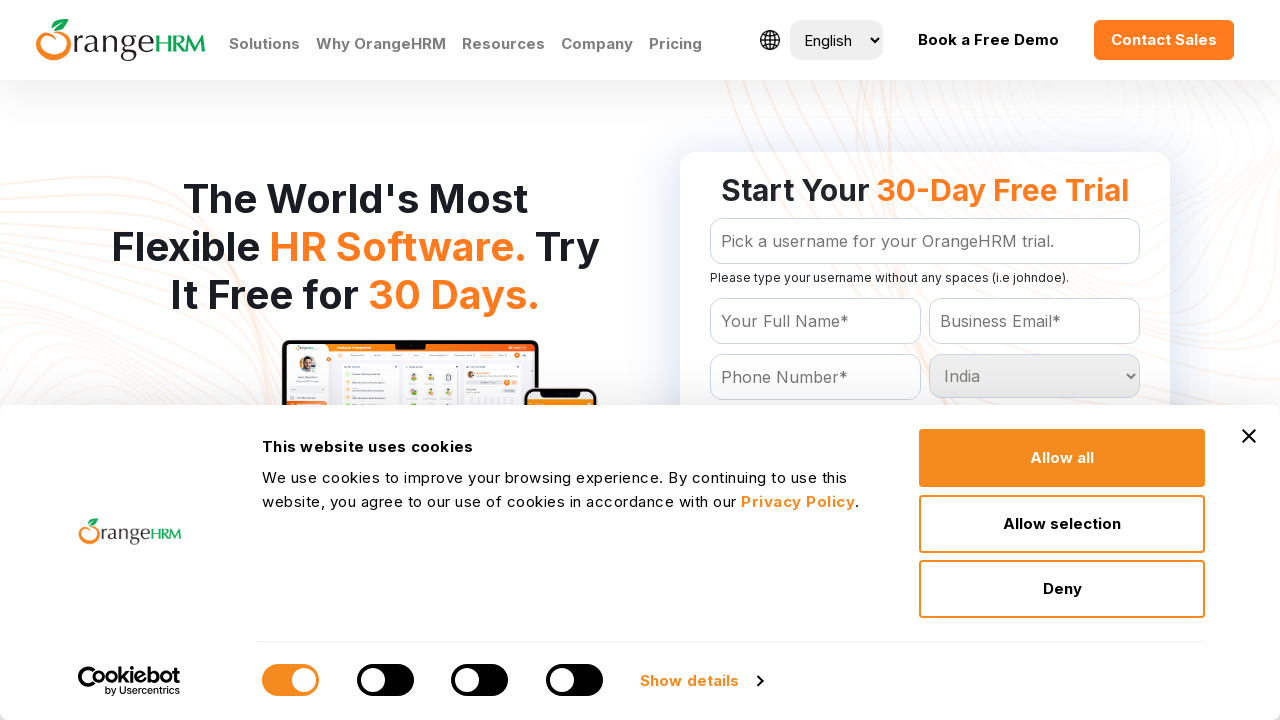